Tests checking and then unchecking all items to clear the completed state.

Starting URL: https://demo.playwright.dev/todomvc

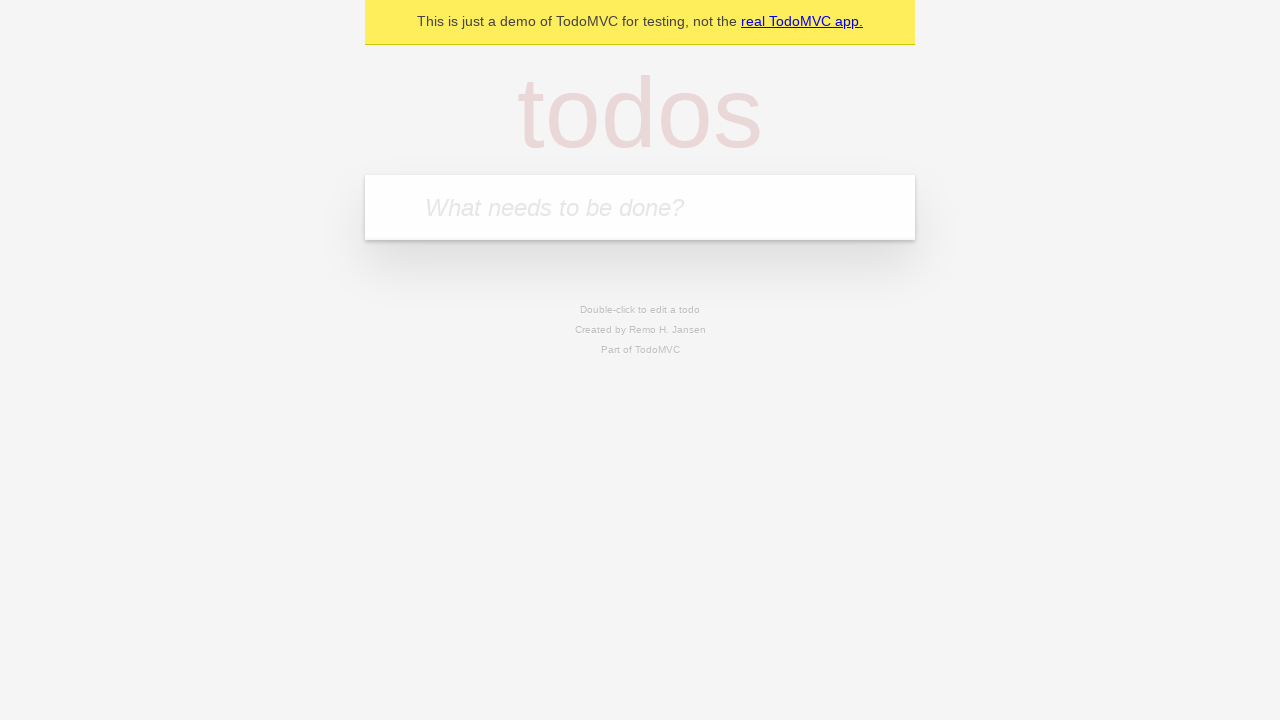

Filled input field with first todo 'buy some cheese' on internal:attr=[placeholder="What needs to be done?"i]
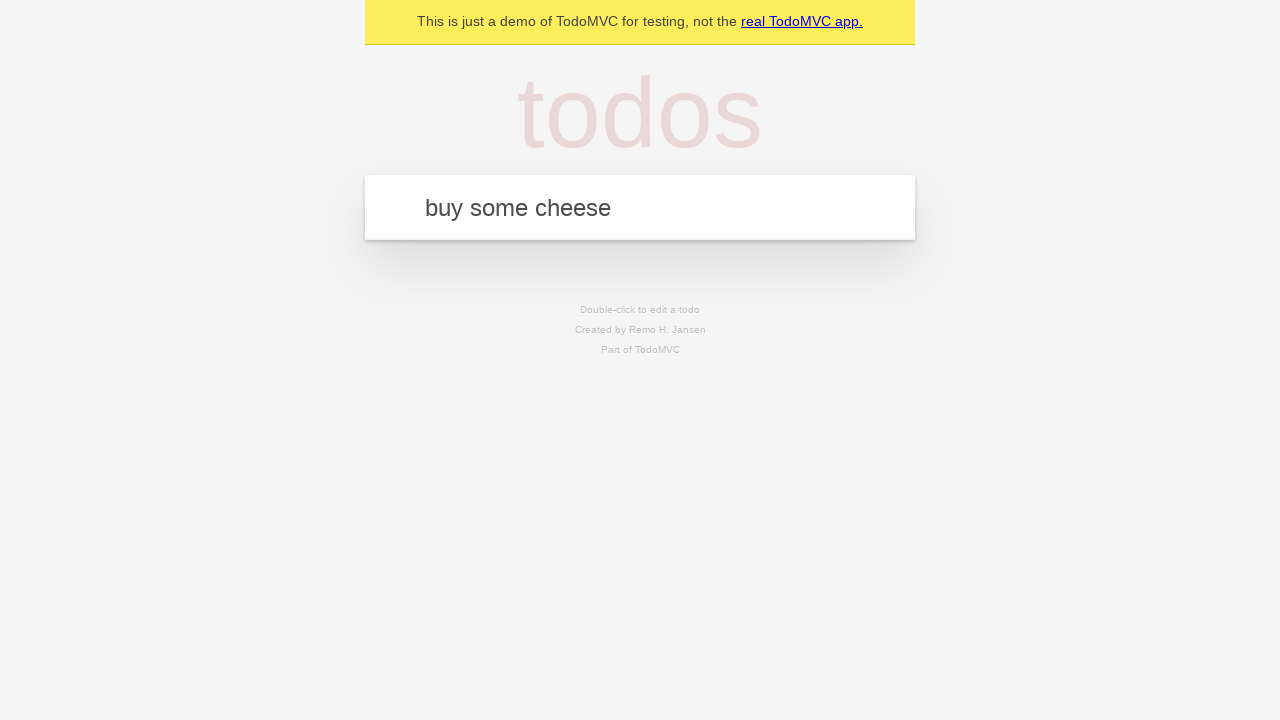

Pressed Enter to add first todo on internal:attr=[placeholder="What needs to be done?"i]
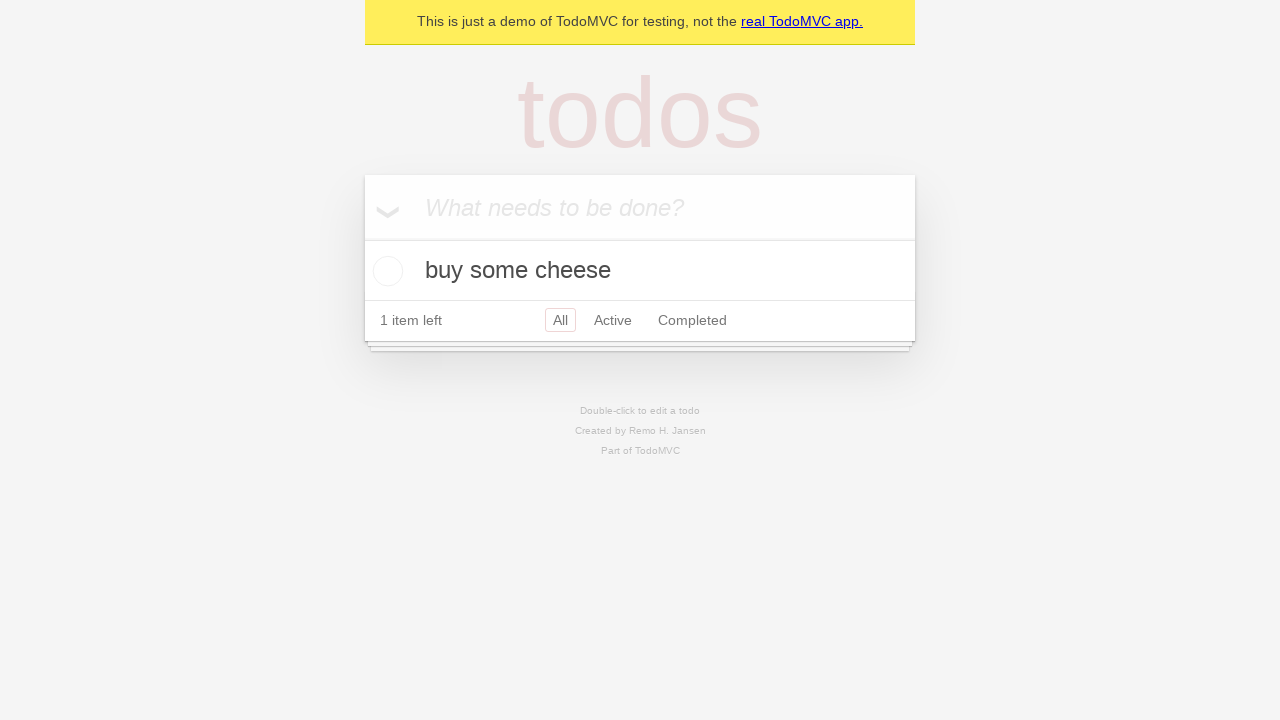

Filled input field with second todo 'feed the cat' on internal:attr=[placeholder="What needs to be done?"i]
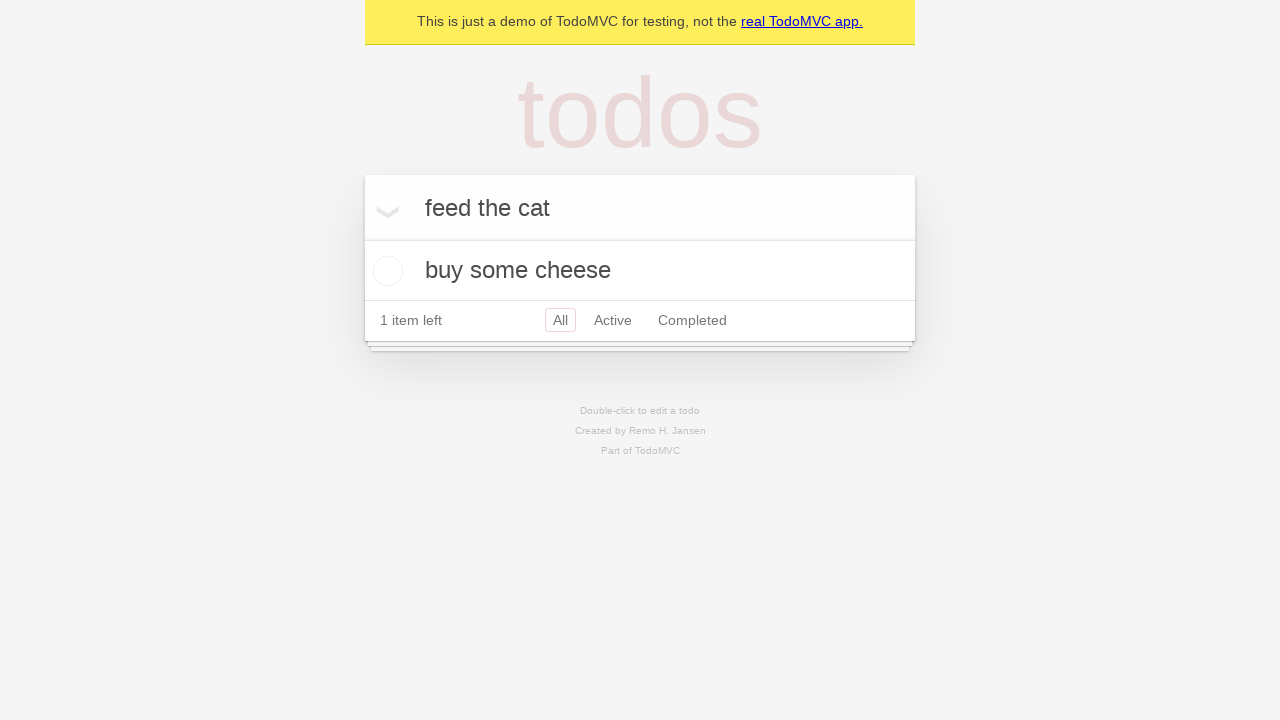

Pressed Enter to add second todo on internal:attr=[placeholder="What needs to be done?"i]
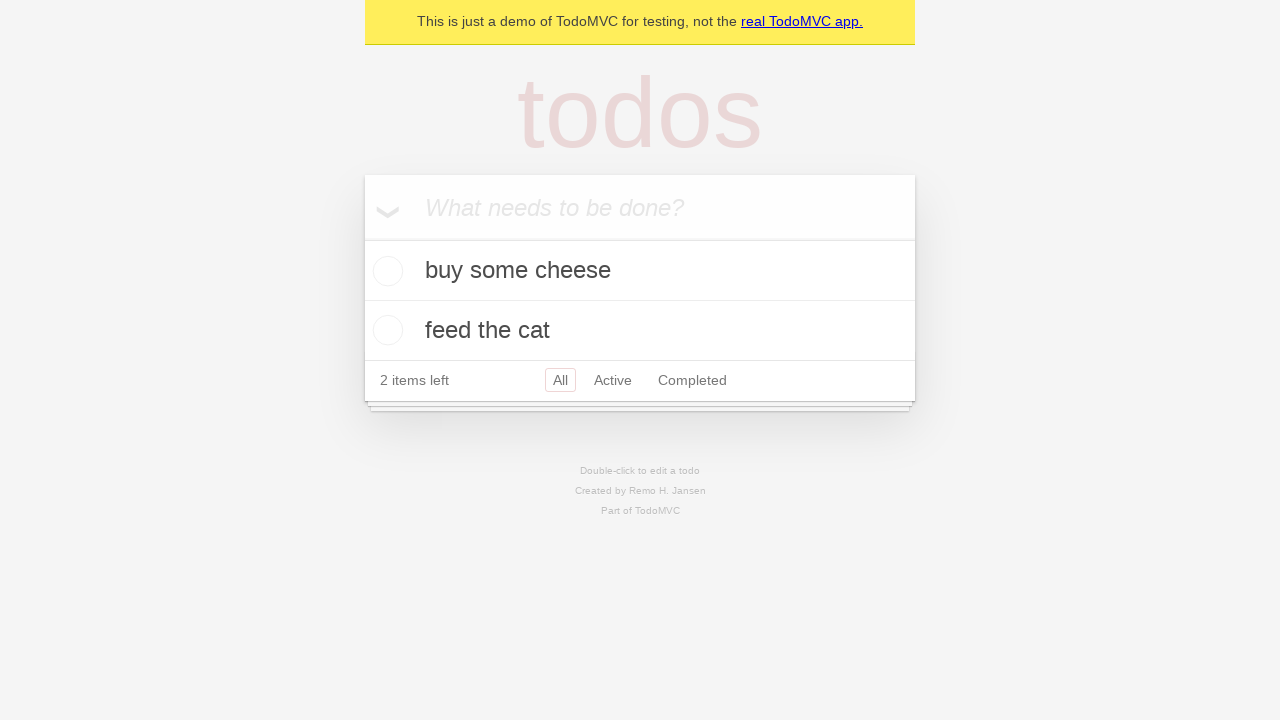

Filled input field with third todo 'book a doctors appointment' on internal:attr=[placeholder="What needs to be done?"i]
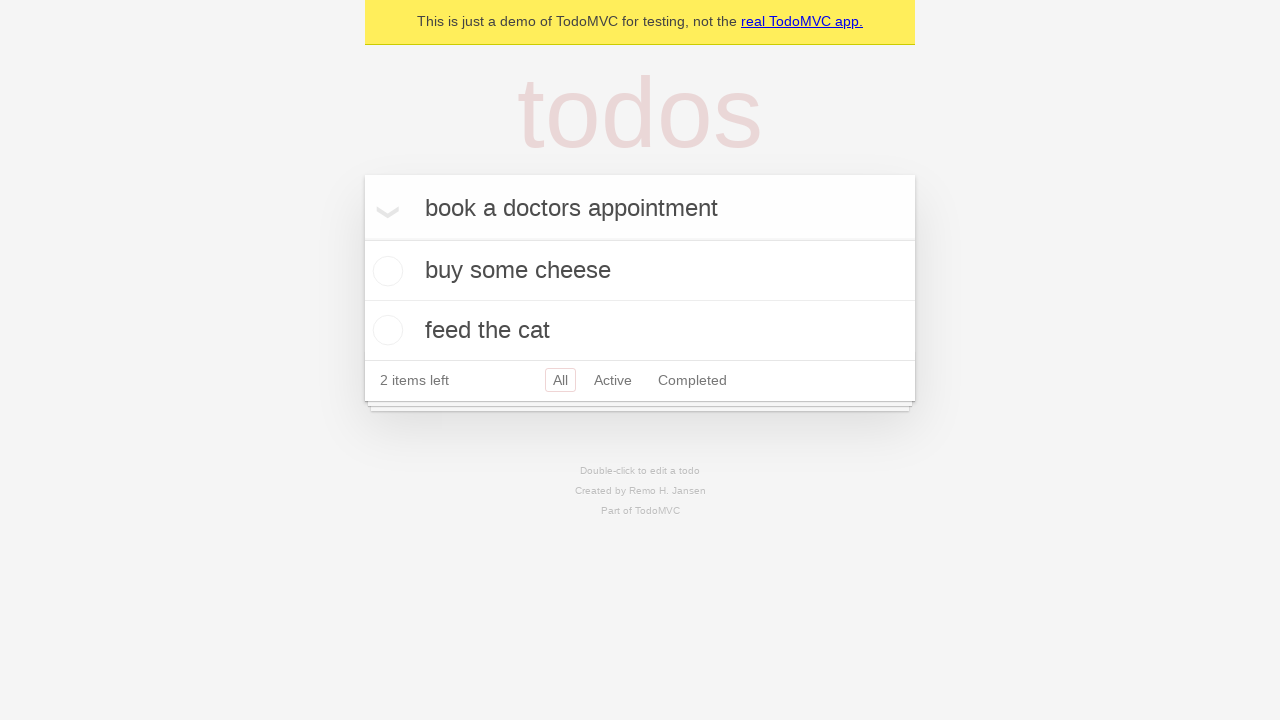

Pressed Enter to add third todo on internal:attr=[placeholder="What needs to be done?"i]
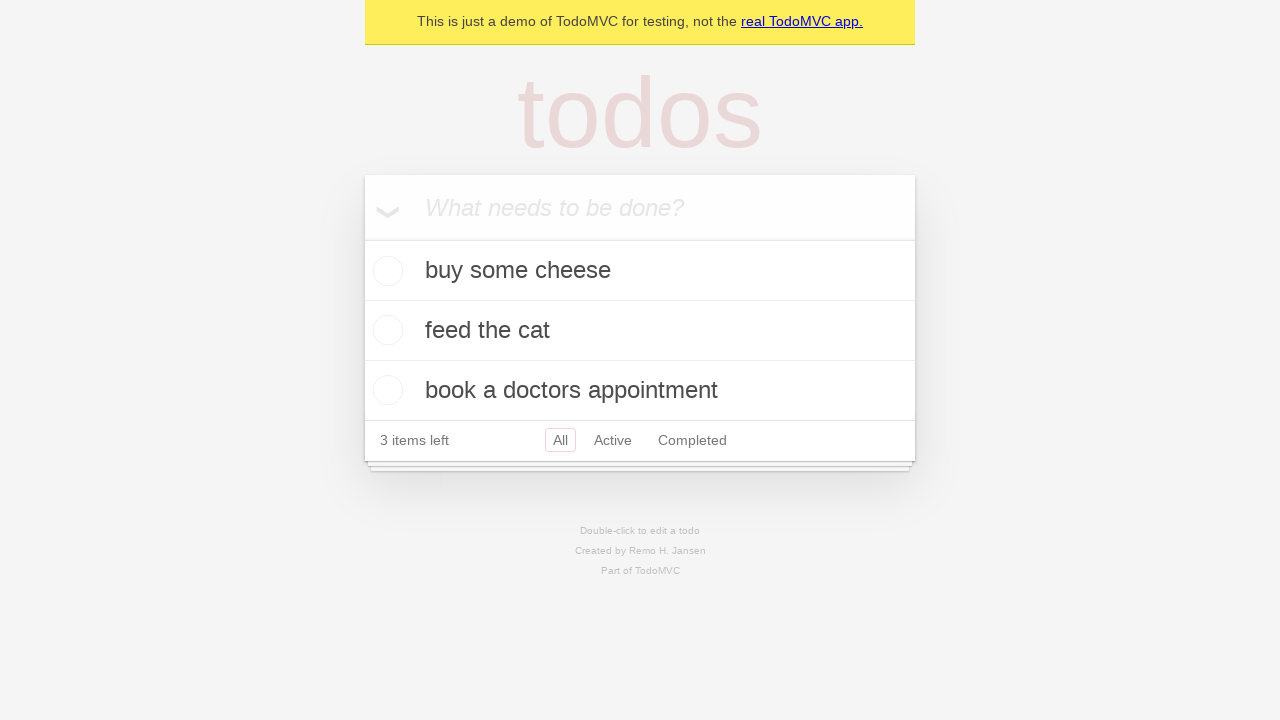

Checked 'Mark all as complete' checkbox to complete all items at (362, 238) on internal:label="Mark all as complete"i
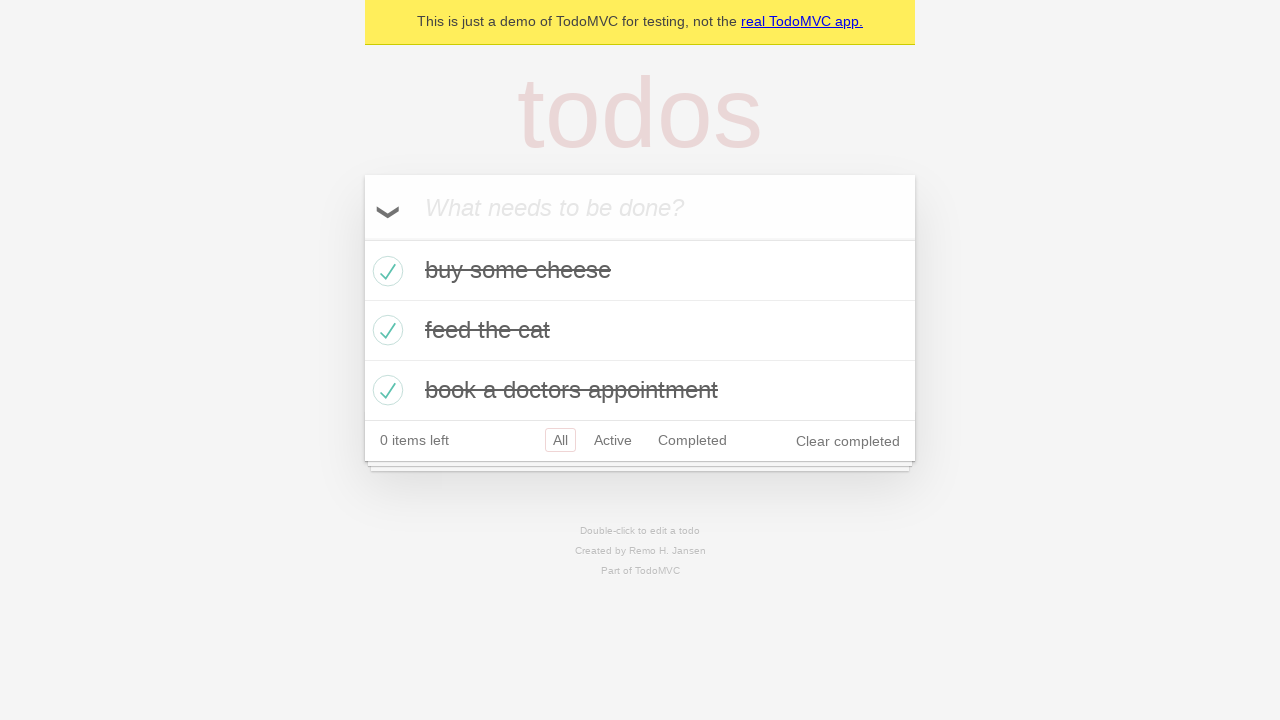

Unchecked 'Mark all as complete' checkbox to clear completed state of all items at (362, 238) on internal:label="Mark all as complete"i
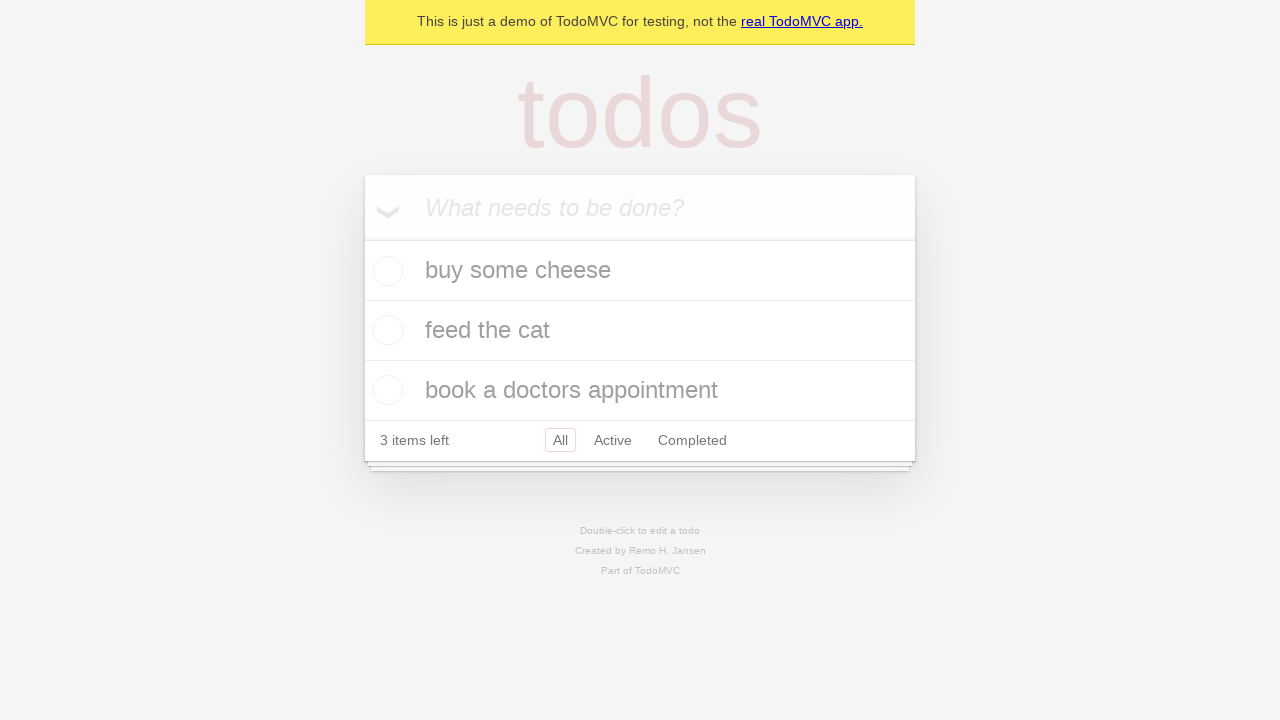

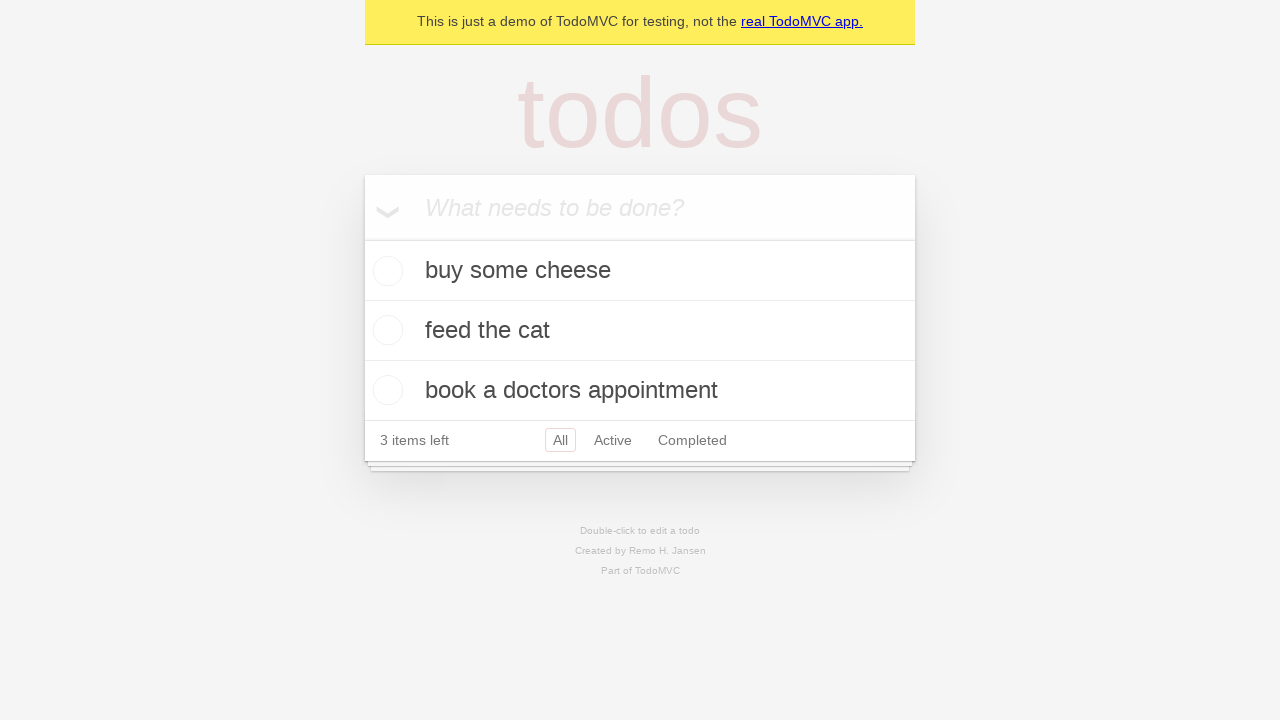